Tests dynamic controls page by clicking the remove button and waiting for the checkbox to disappear

Starting URL: https://the-internet.herokuapp.com/dynamic_controls

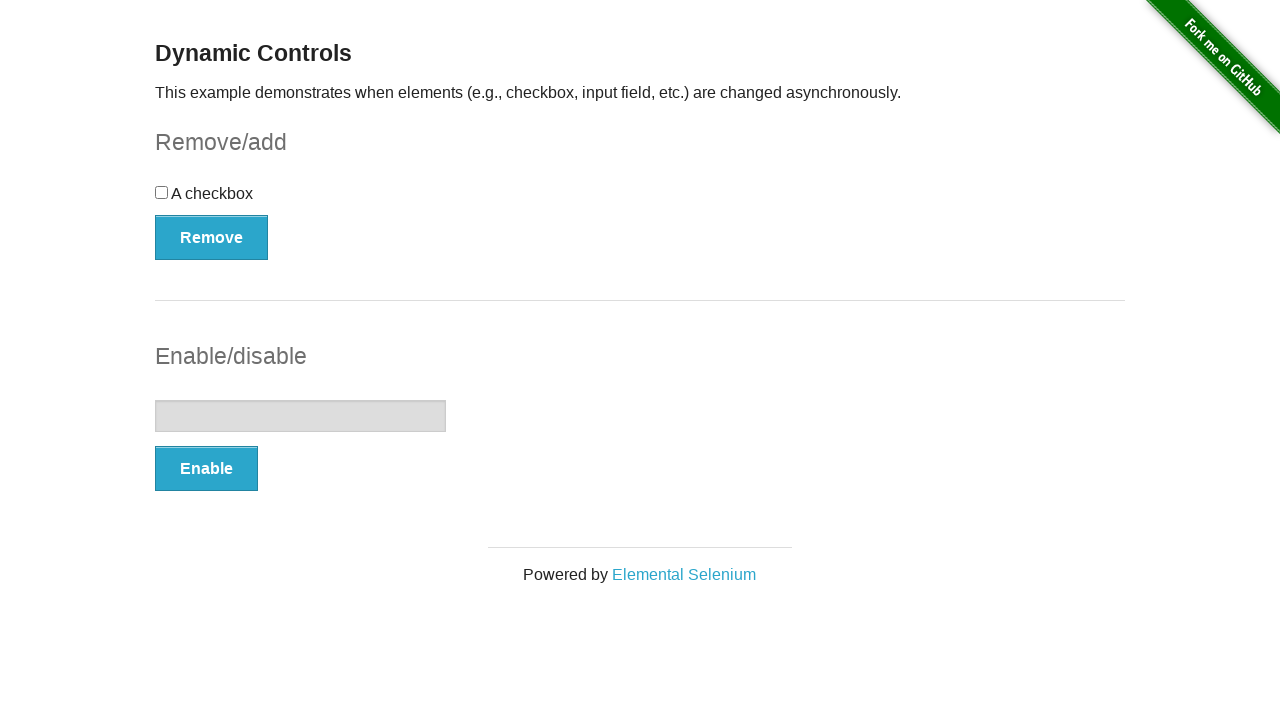

Clicked the Remove button at (212, 237) on #checkbox-example > button
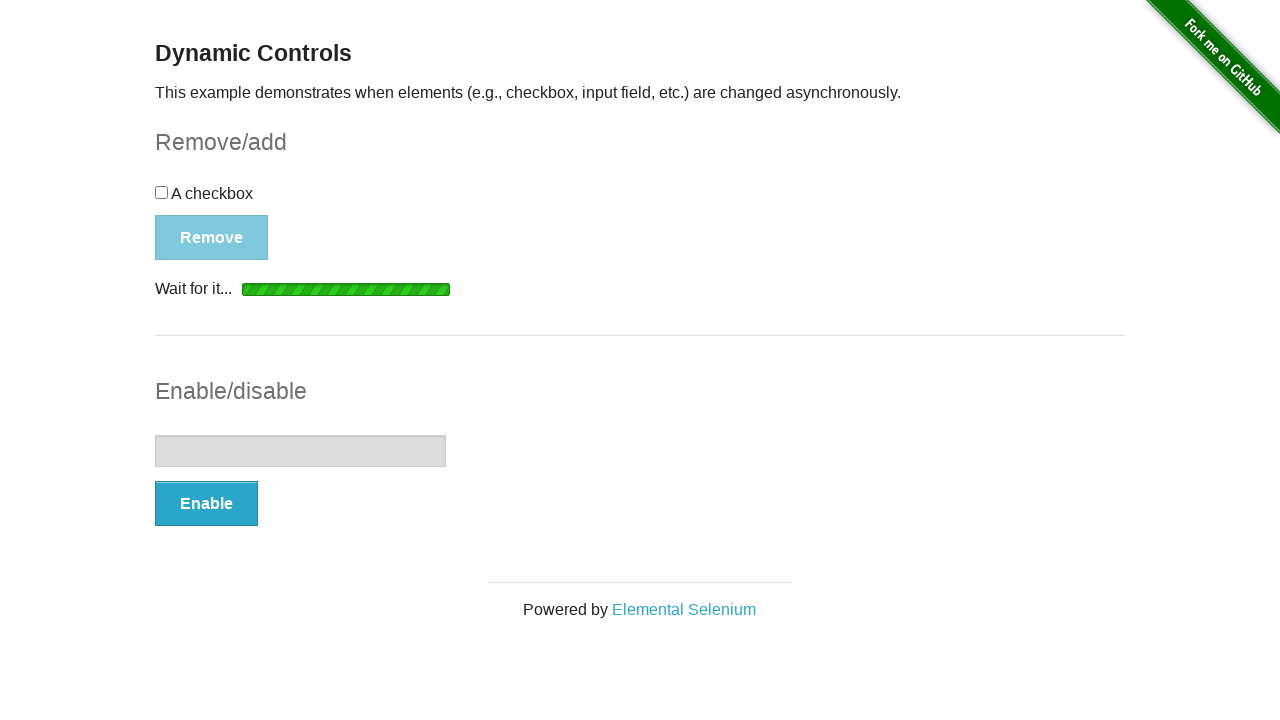

Waited for the message to appear indicating the checkbox is gone
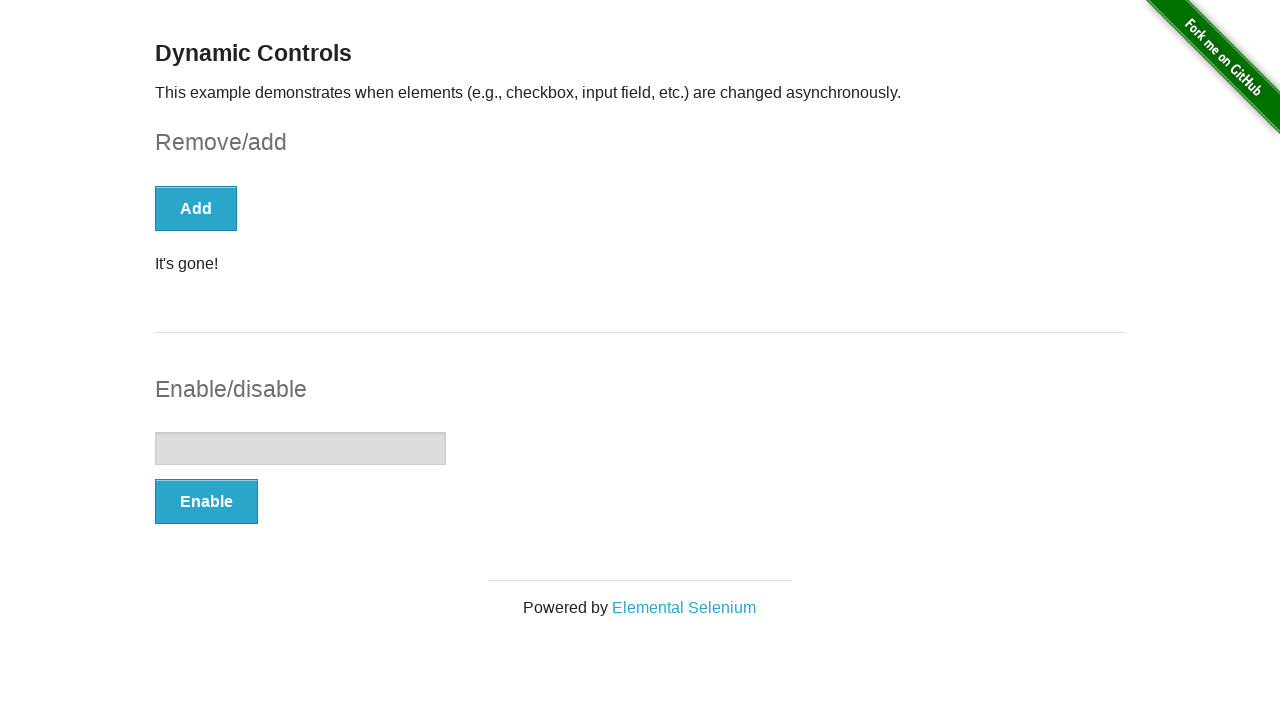

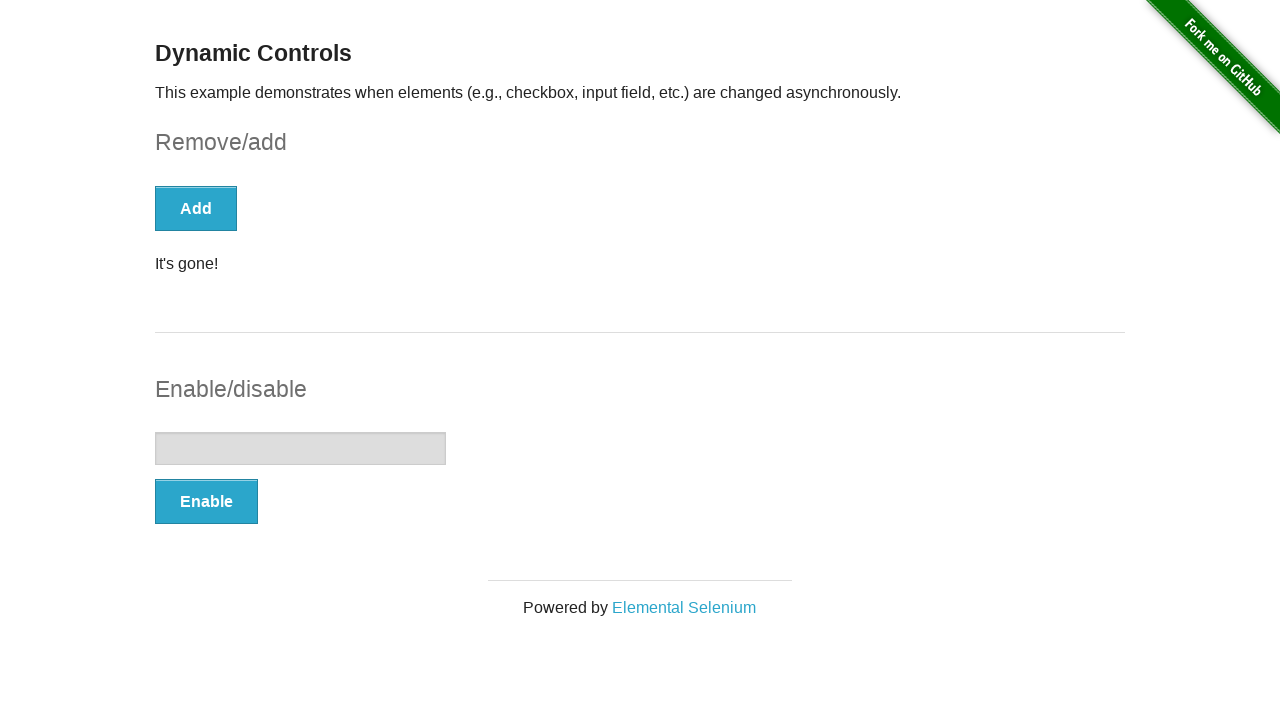